Tests nested menu navigation by hovering through menu items

Starting URL: https://demoqa.com/menu#

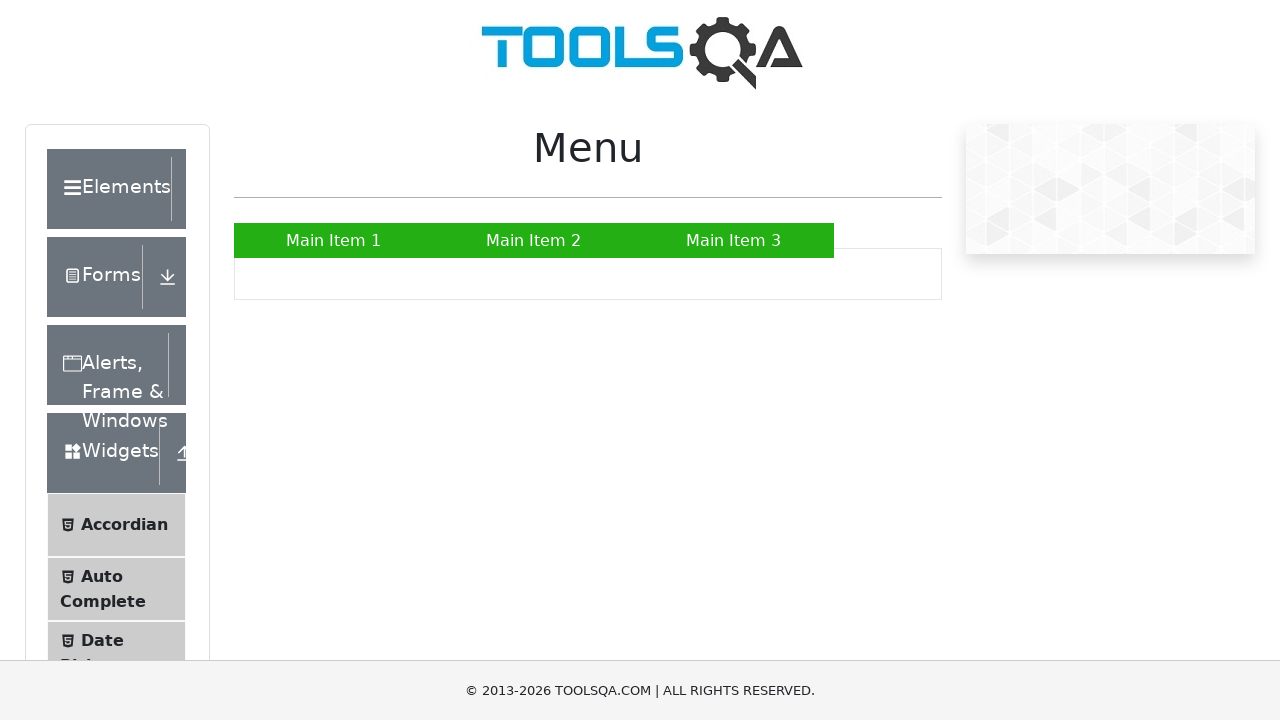

Hovered over Main Item 2 to reveal submenu at (534, 240) on #nav > li:nth-child(2)
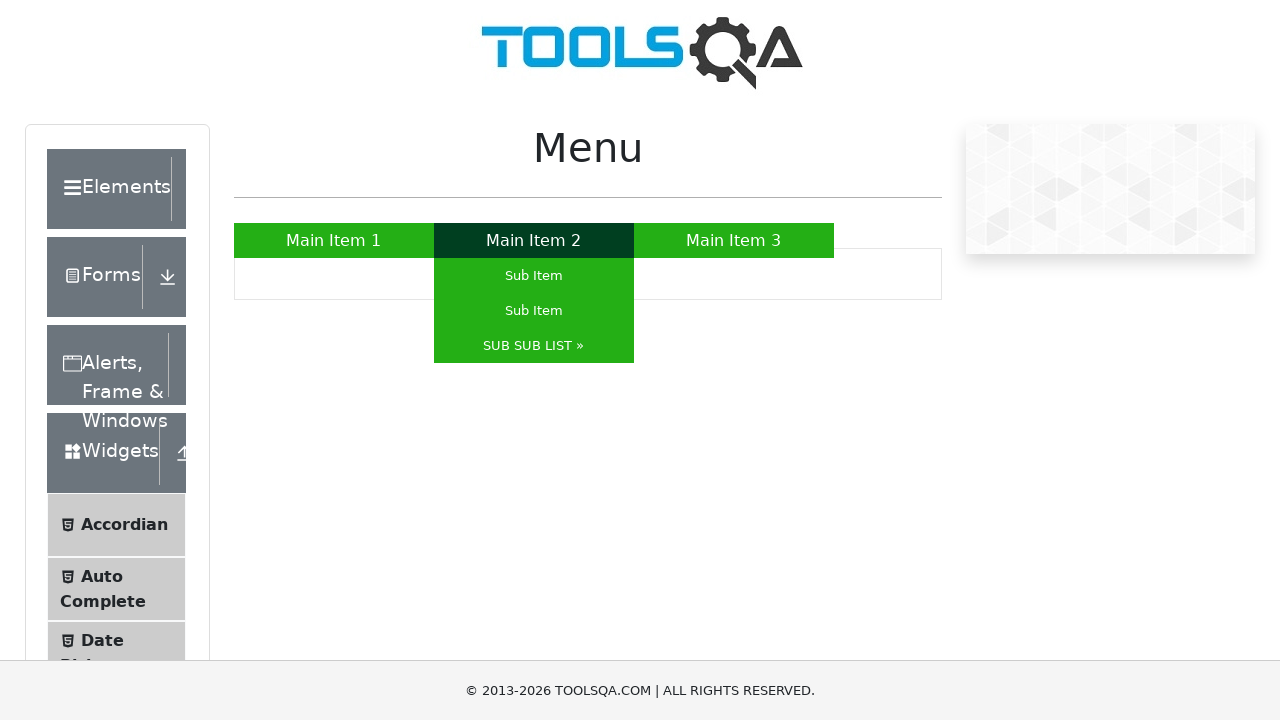

Hovered over submenu item 3 to reveal nested menu at (534, 346) on #nav > li:nth-child(2) > ul > li:nth-child(3)
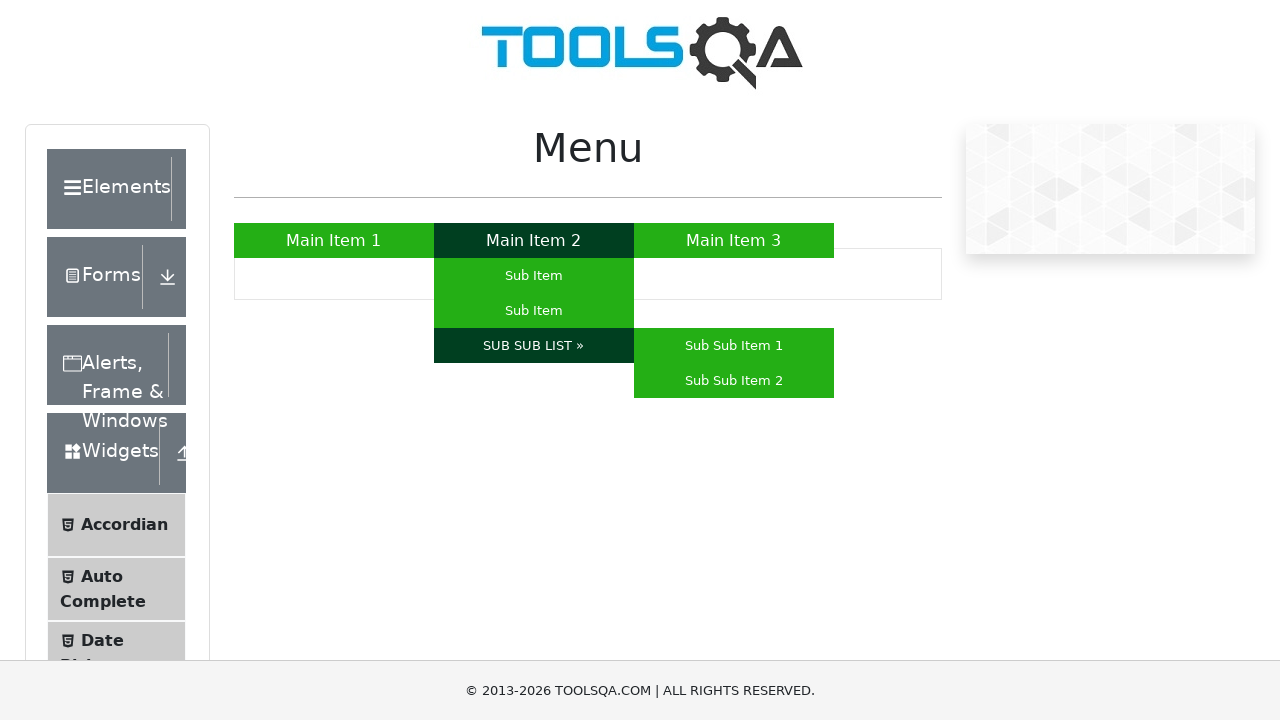

Clicked on nested menu item at (734, 346) on #nav > li:nth-child(2) > ul > li:nth-child(3) > ul > li:nth-child(1)
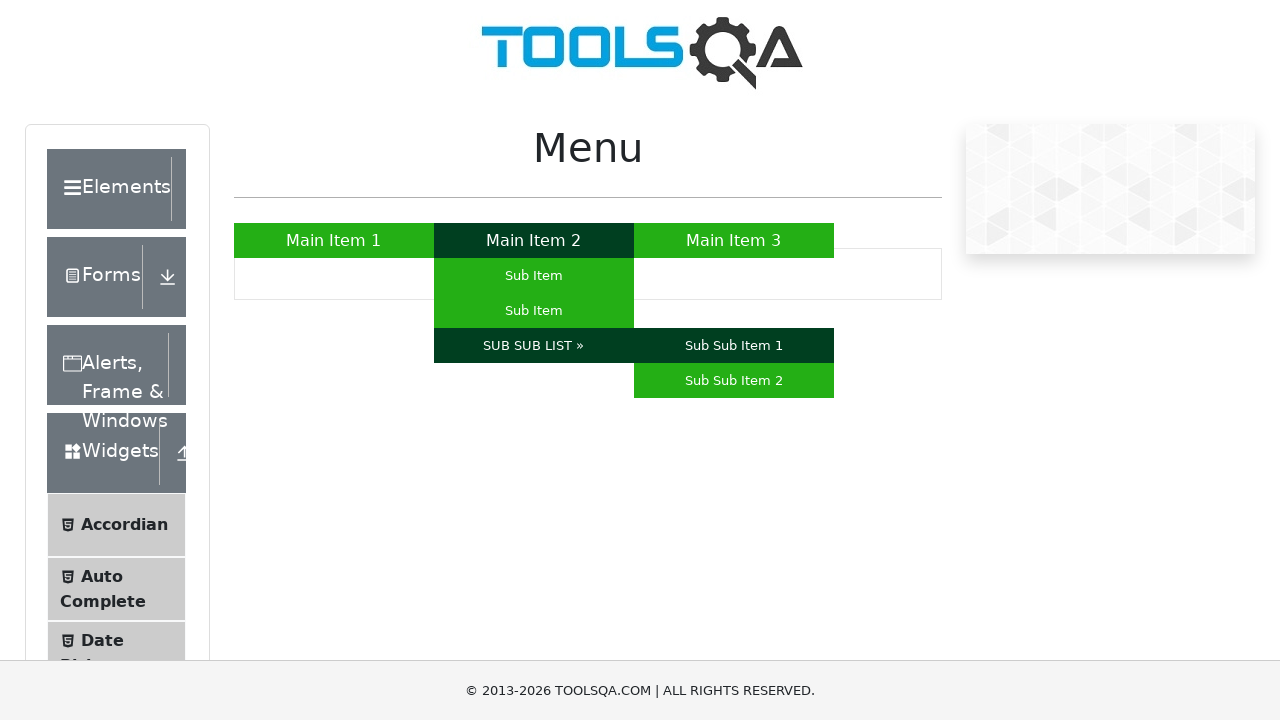

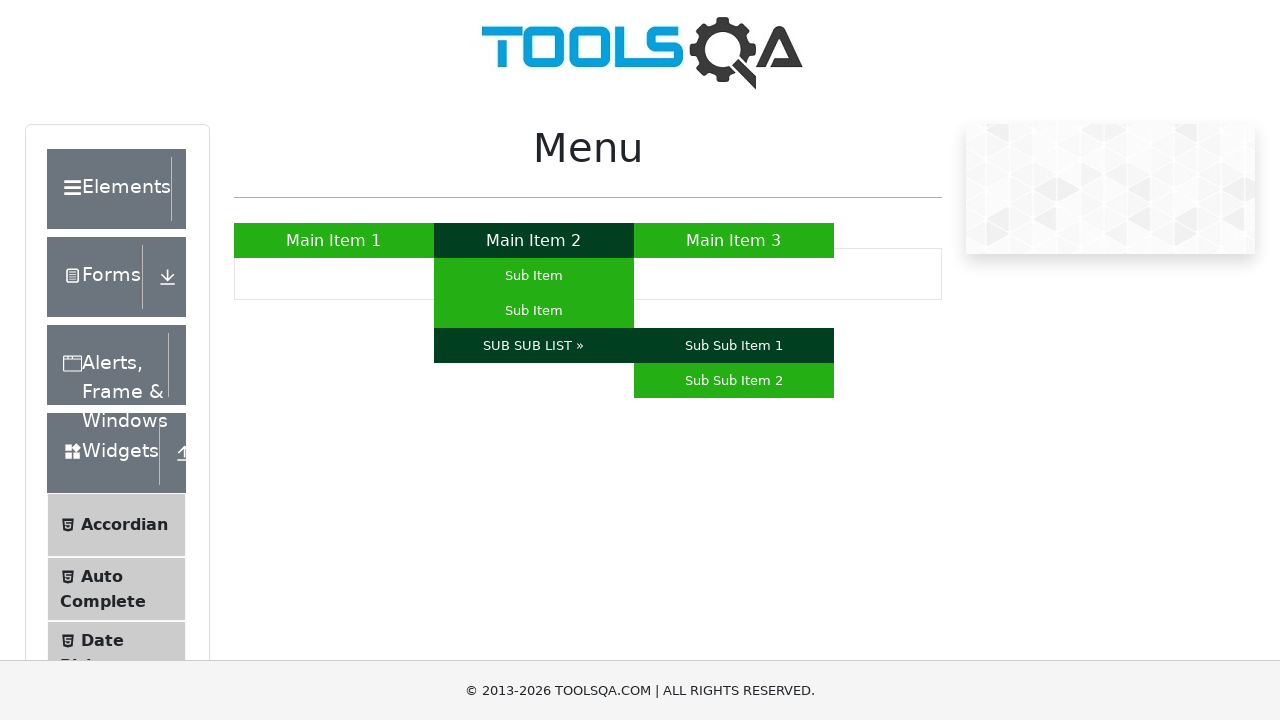